Navigates to GoDaddy India homepage and verifies the page title and URL are correct

Starting URL: https://www.godaddy.com/en-in

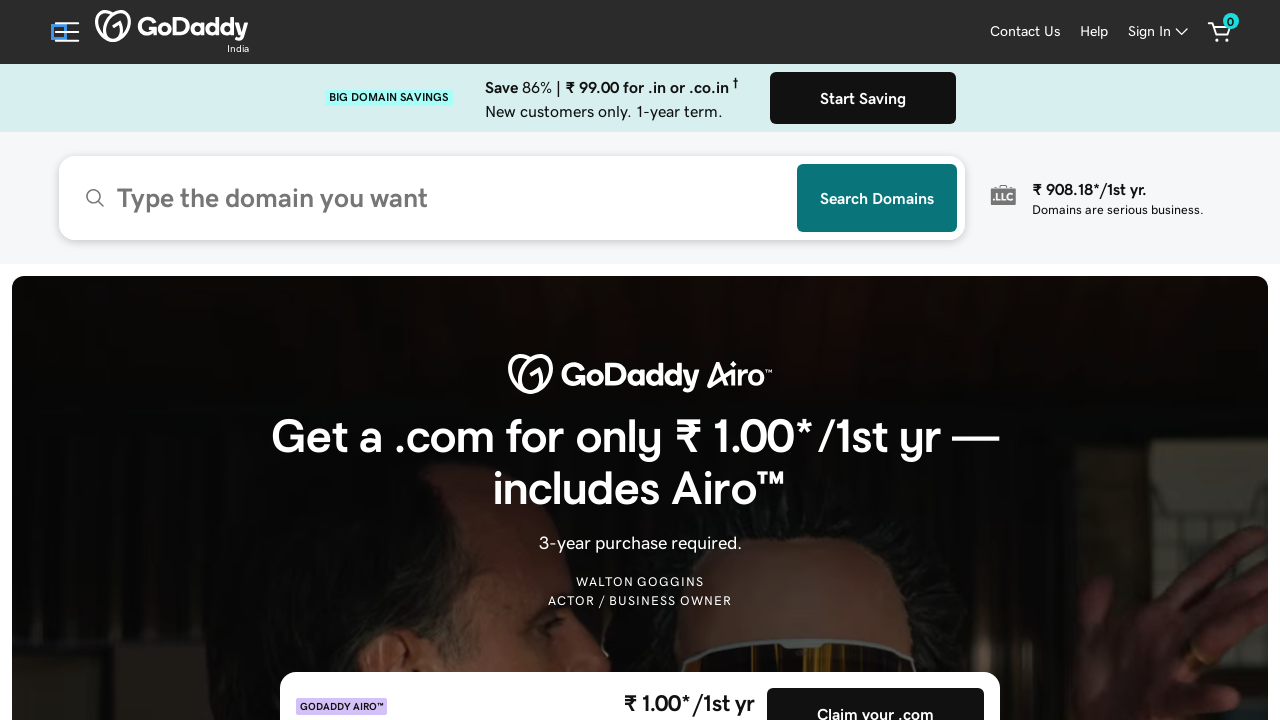

Waited for page to reach domcontentloaded state
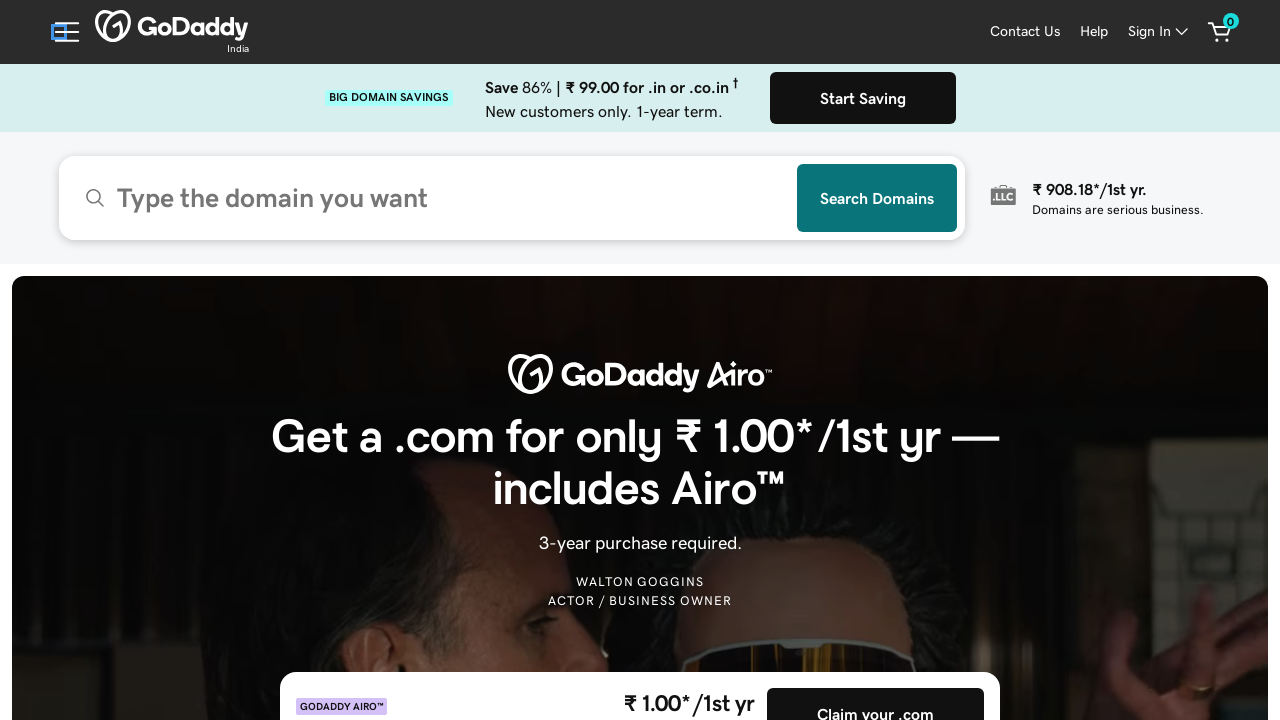

Retrieved page title
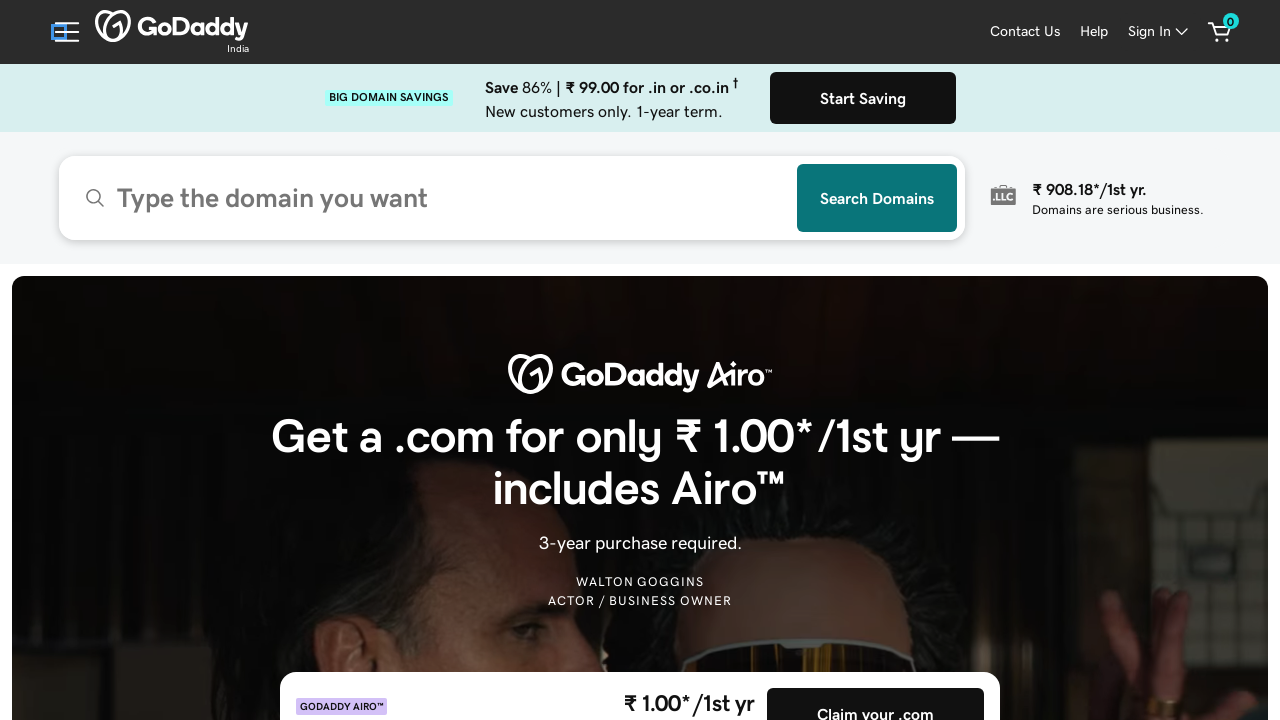

Verified page title contains 'GoDaddy'
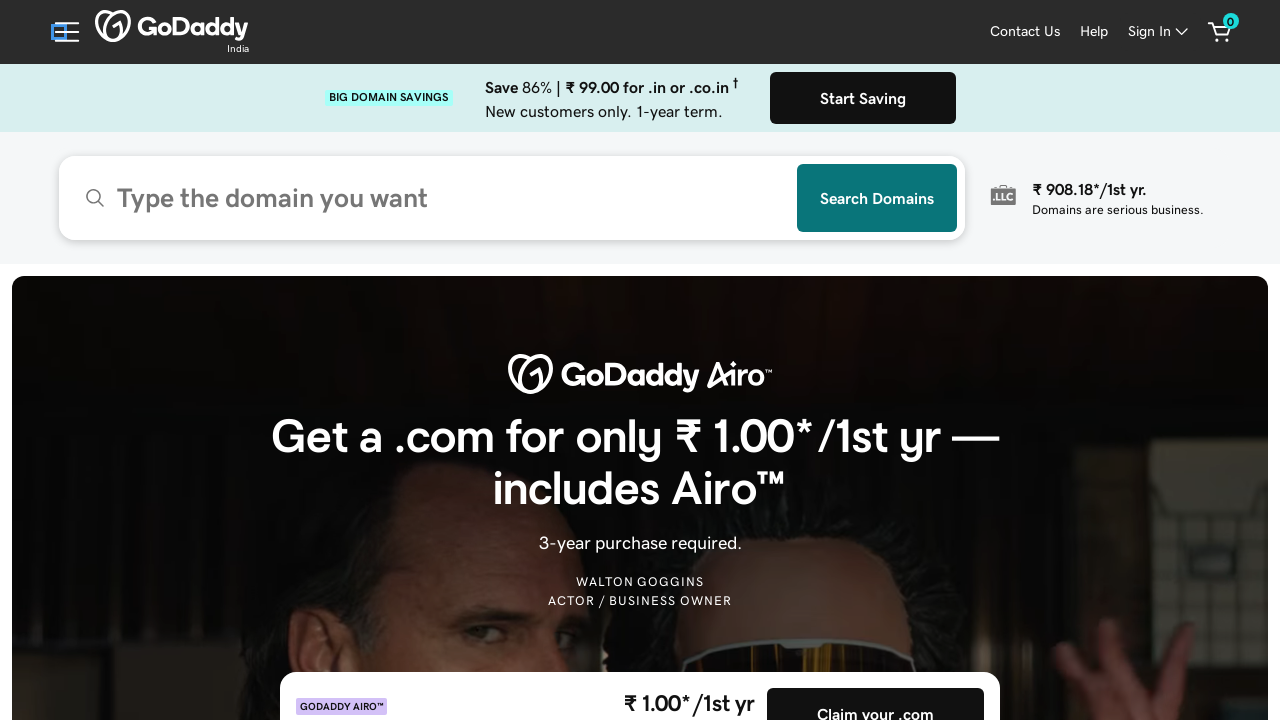

Retrieved current page URL
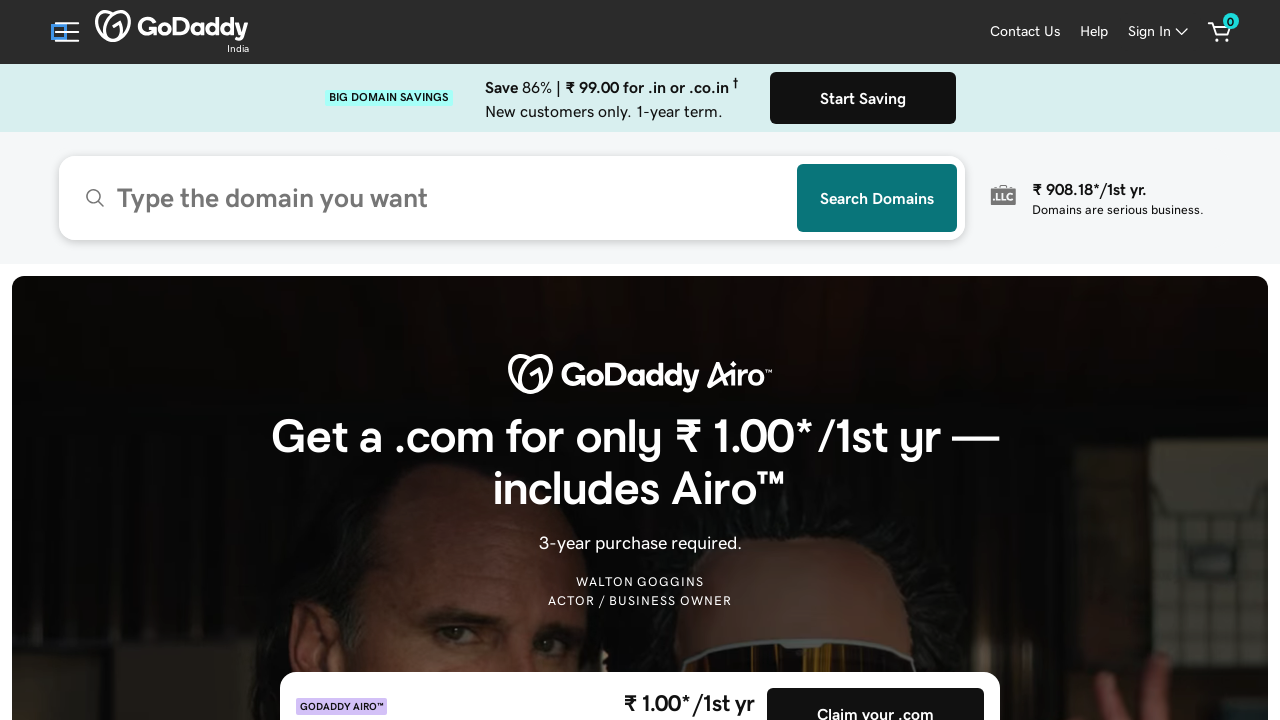

Verified current URL contains 'godaddy.com'
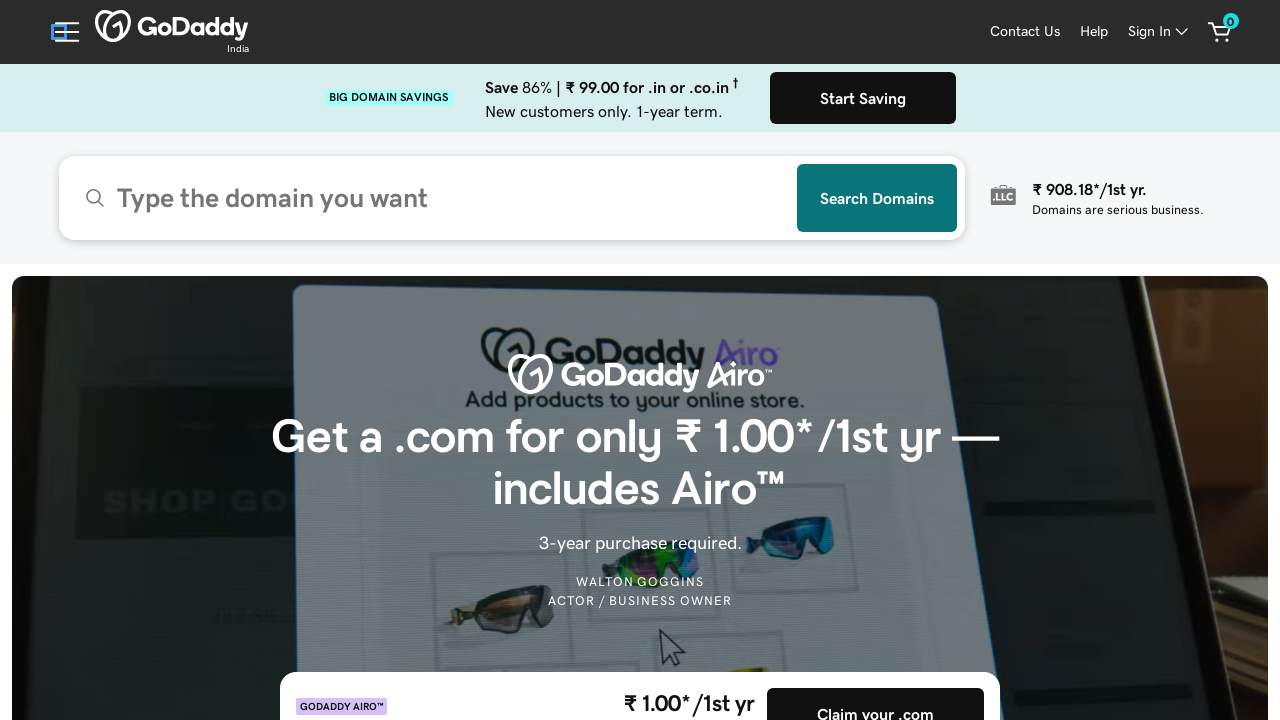

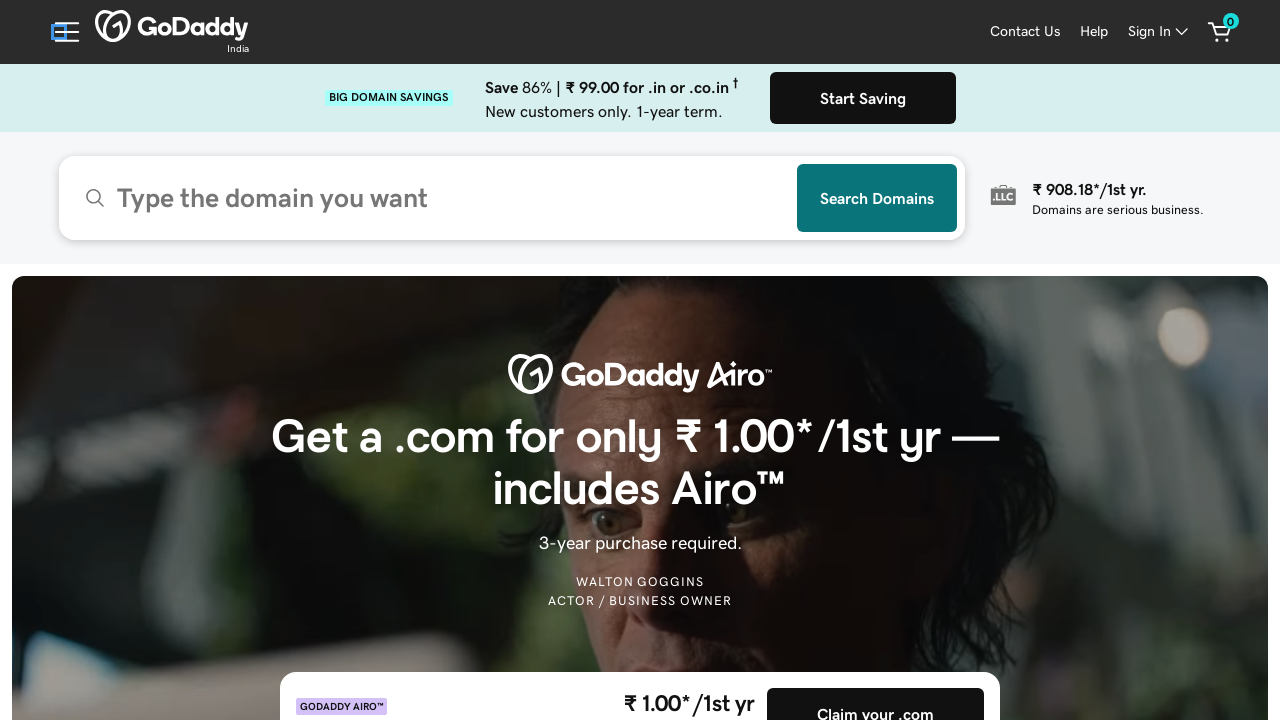